Tests triangle identification with sides 3, 3, 5 which should result in "Isosceles"

Starting URL: https://testpages.eviltester.com/styled/apps/triangle/triangle001.html

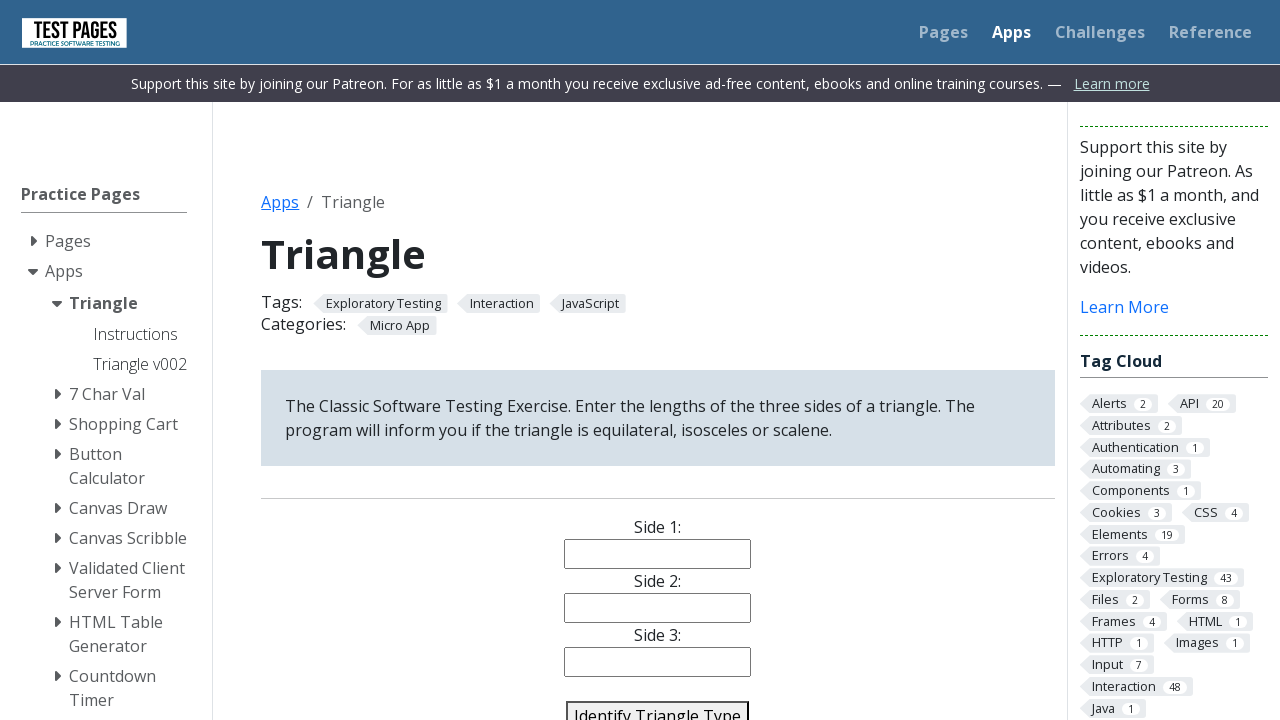

Navigated to triangle identification test page
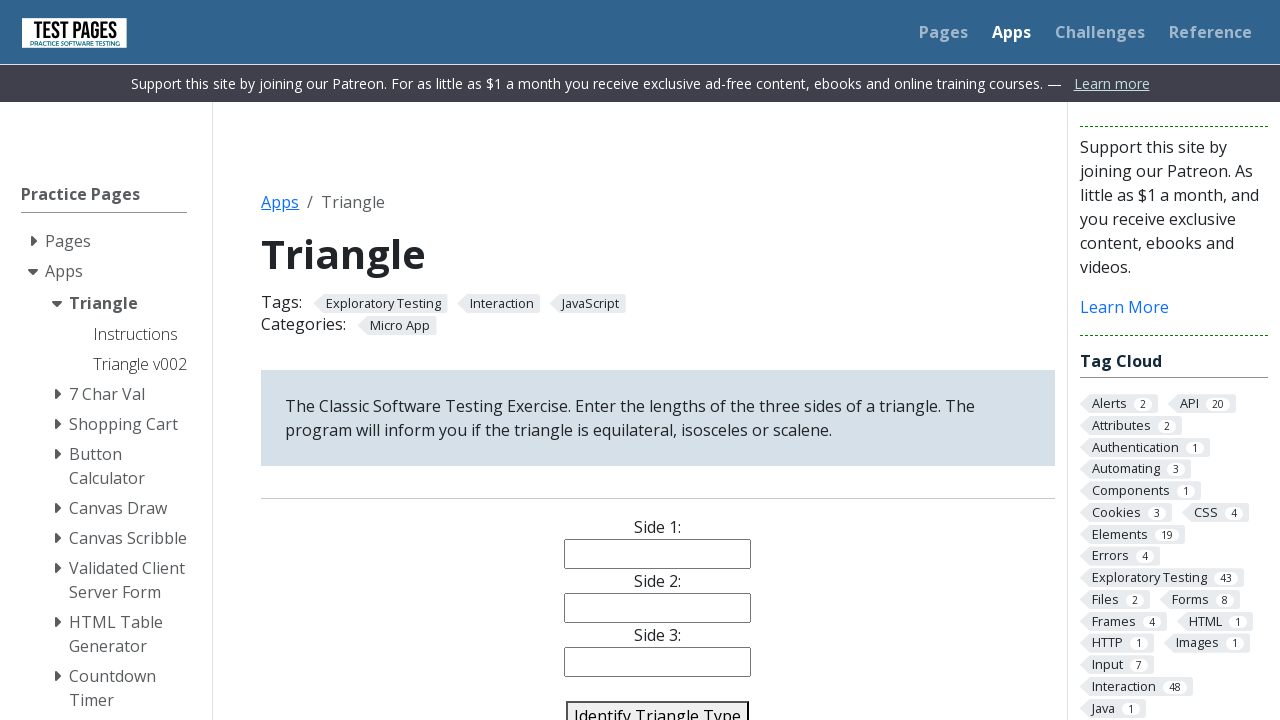

Filled first side input with value 3 on #side1
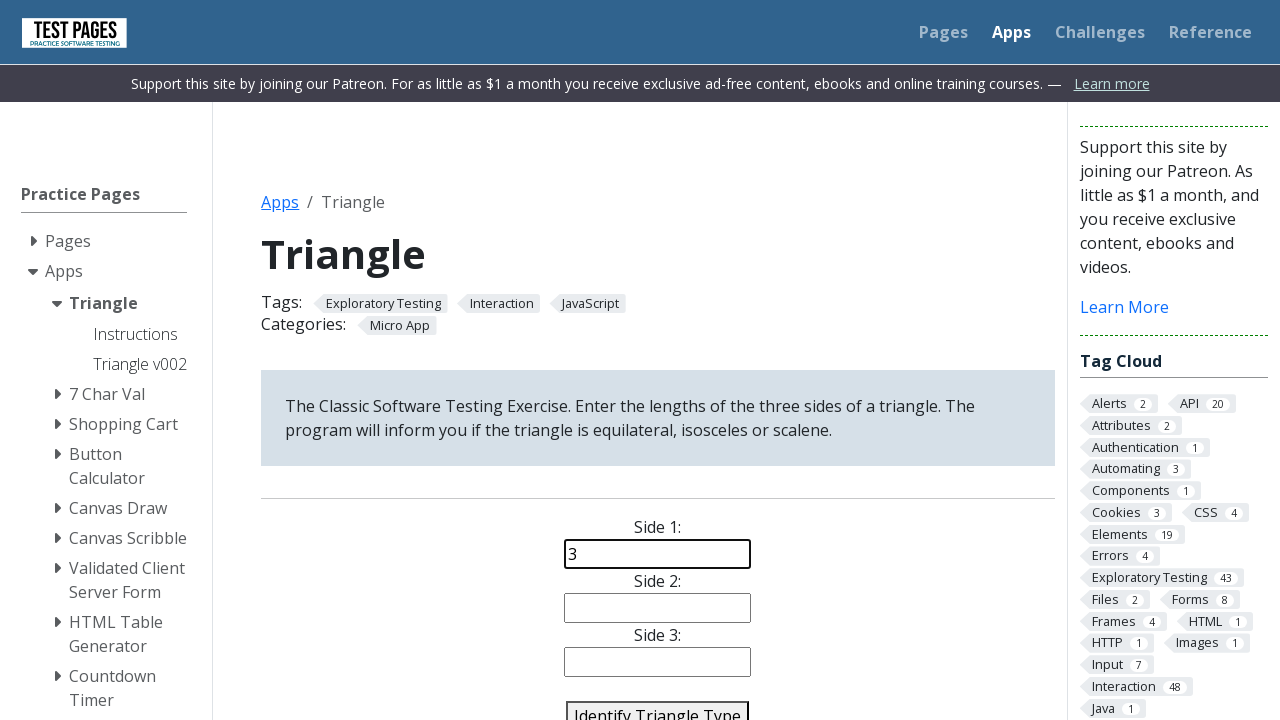

Filled second side input with value 3 on #side2
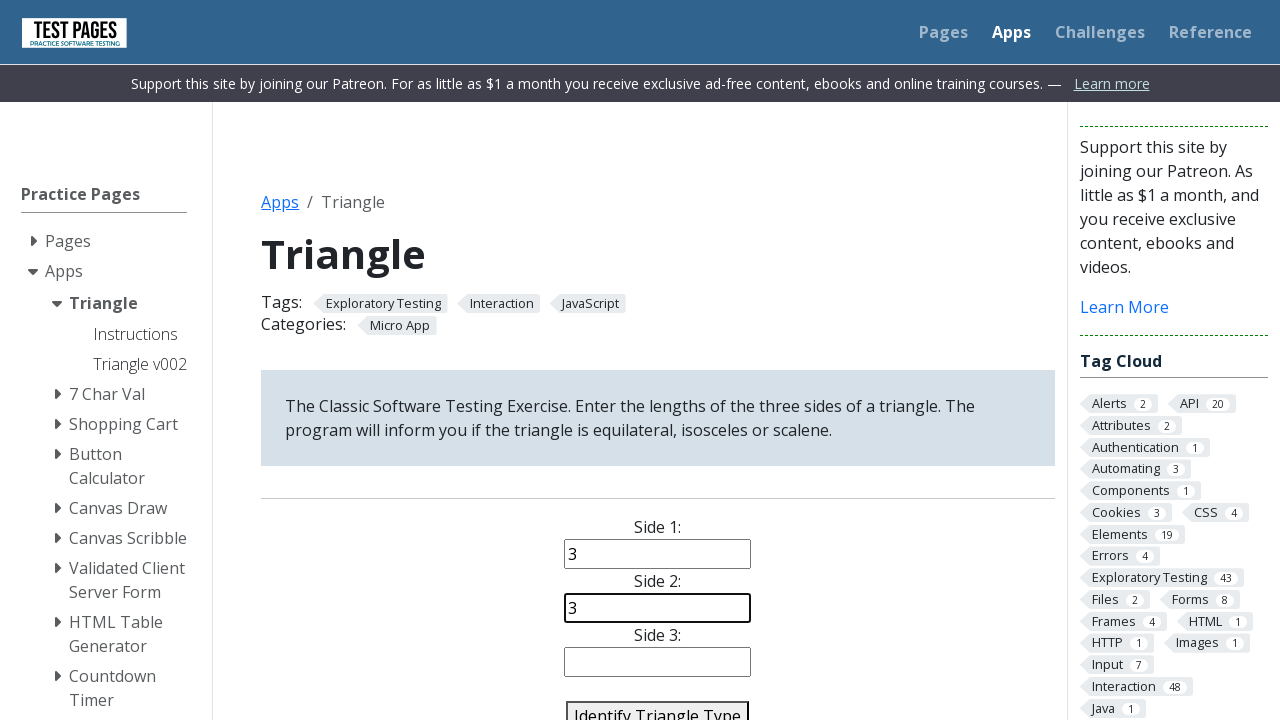

Filled third side input with value 5 on #side3
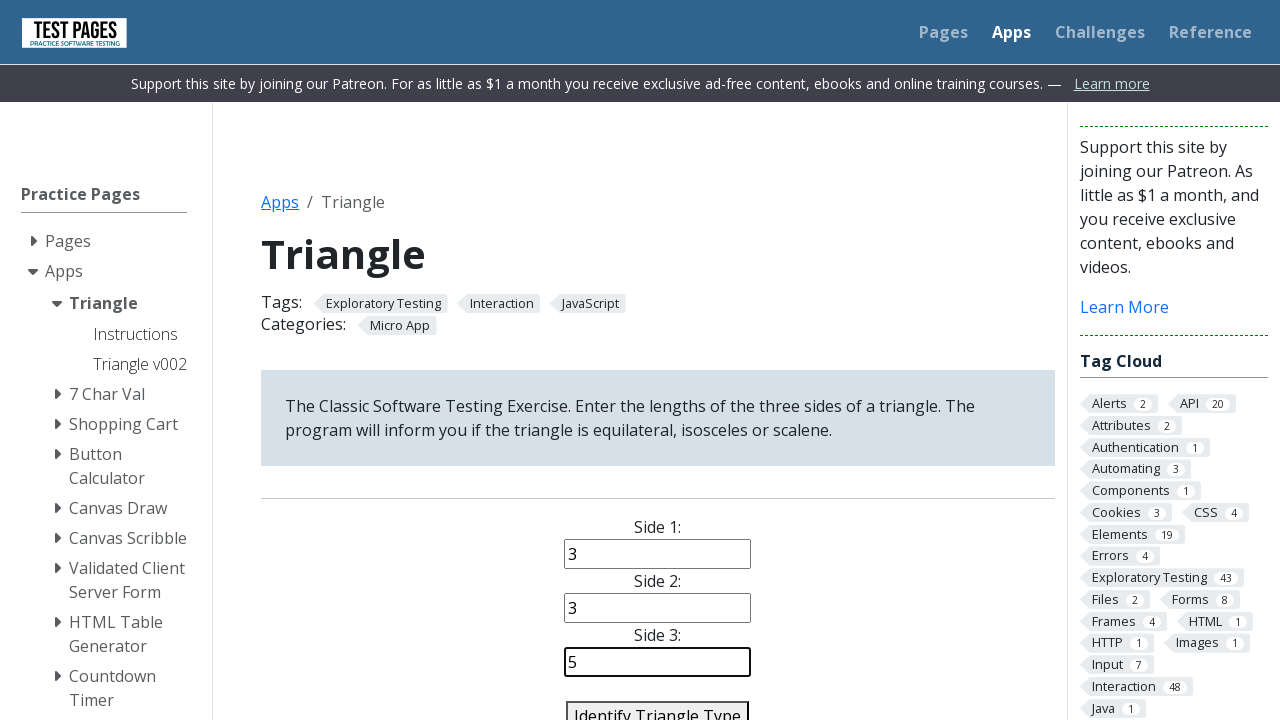

Clicked identify button to classify triangle at (658, 705) on #identify-triangle-action
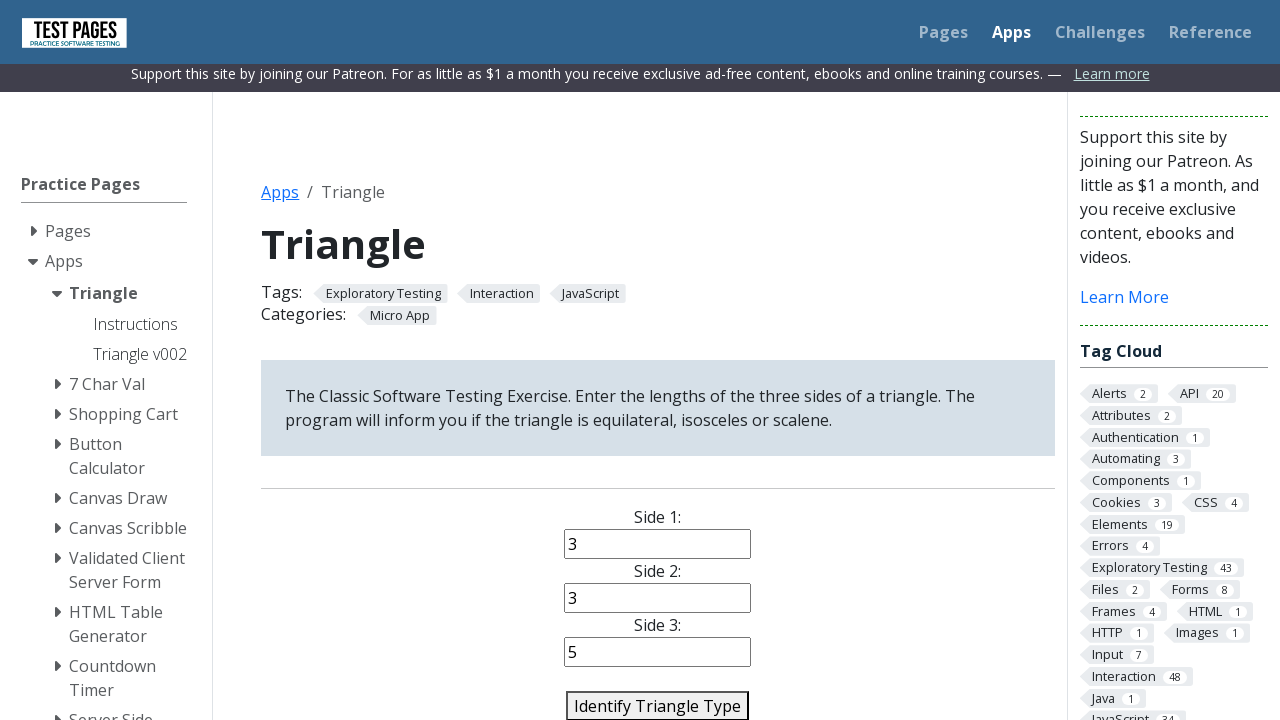

Triangle classification result appeared, showing Isosceles for sides 3, 3, 5
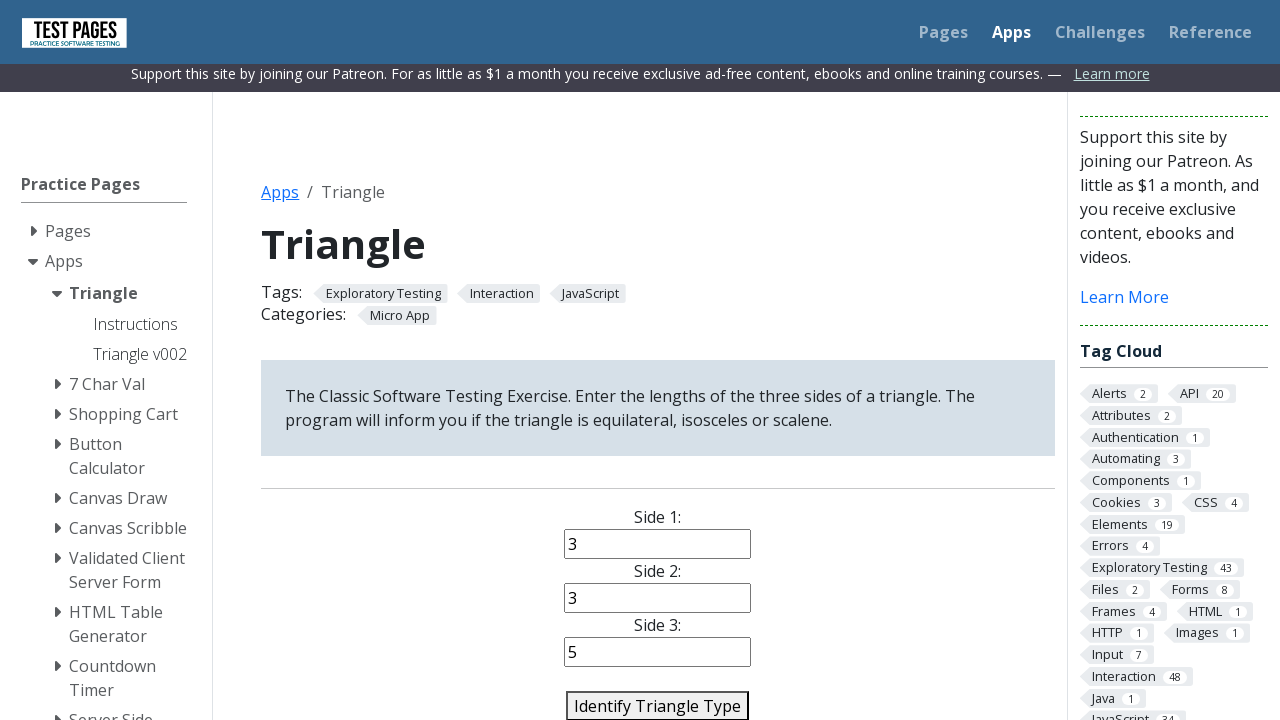

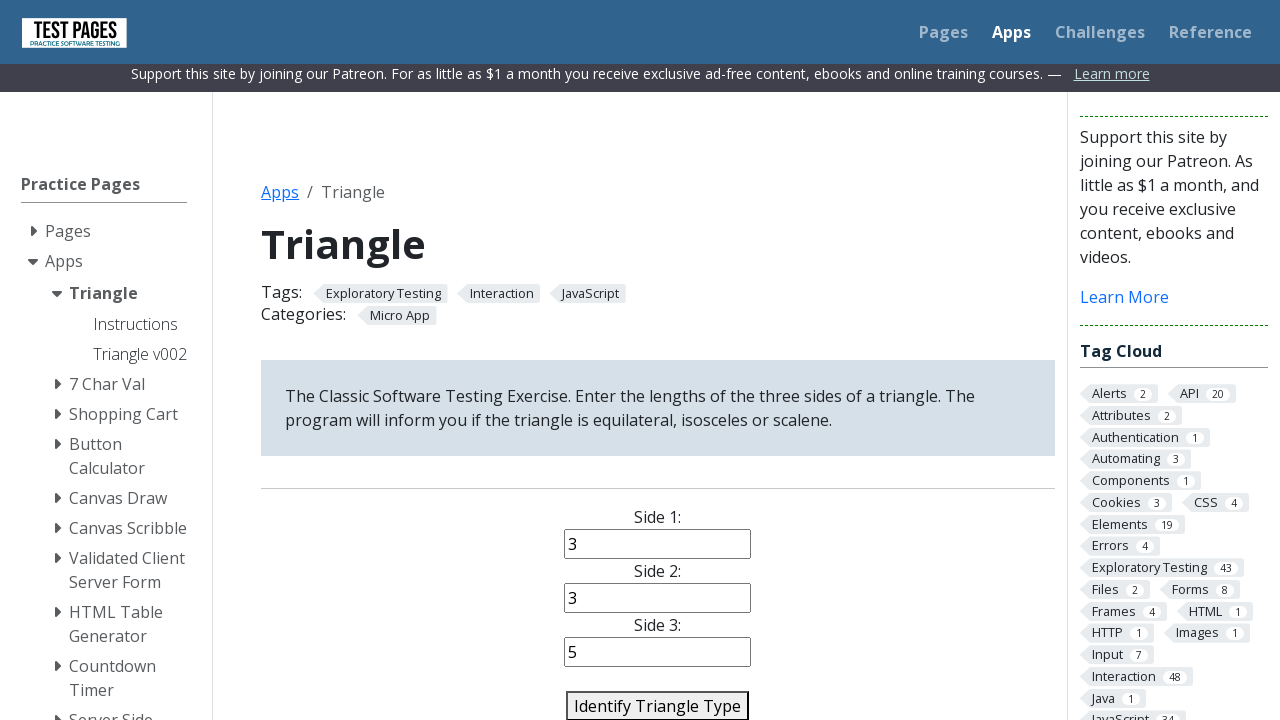